Navigates to the UHC website homepage

Starting URL: https://www.uhc.com/

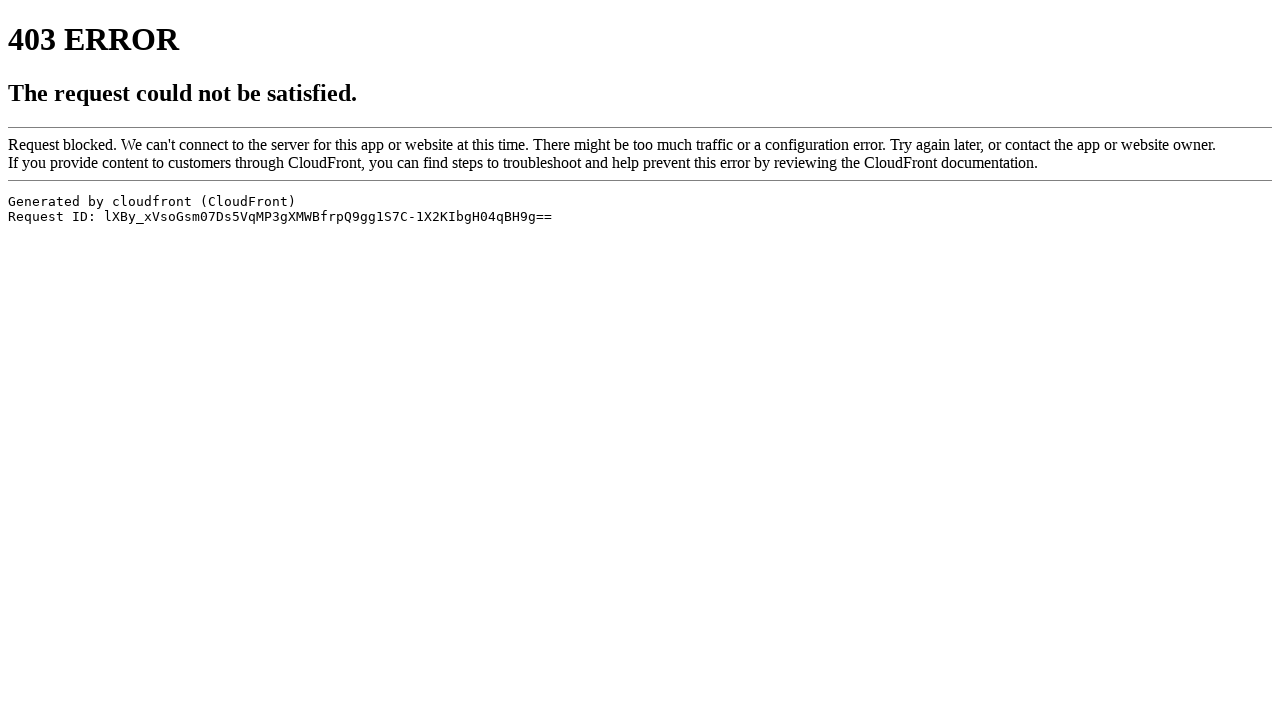

Navigated to UHC website homepage
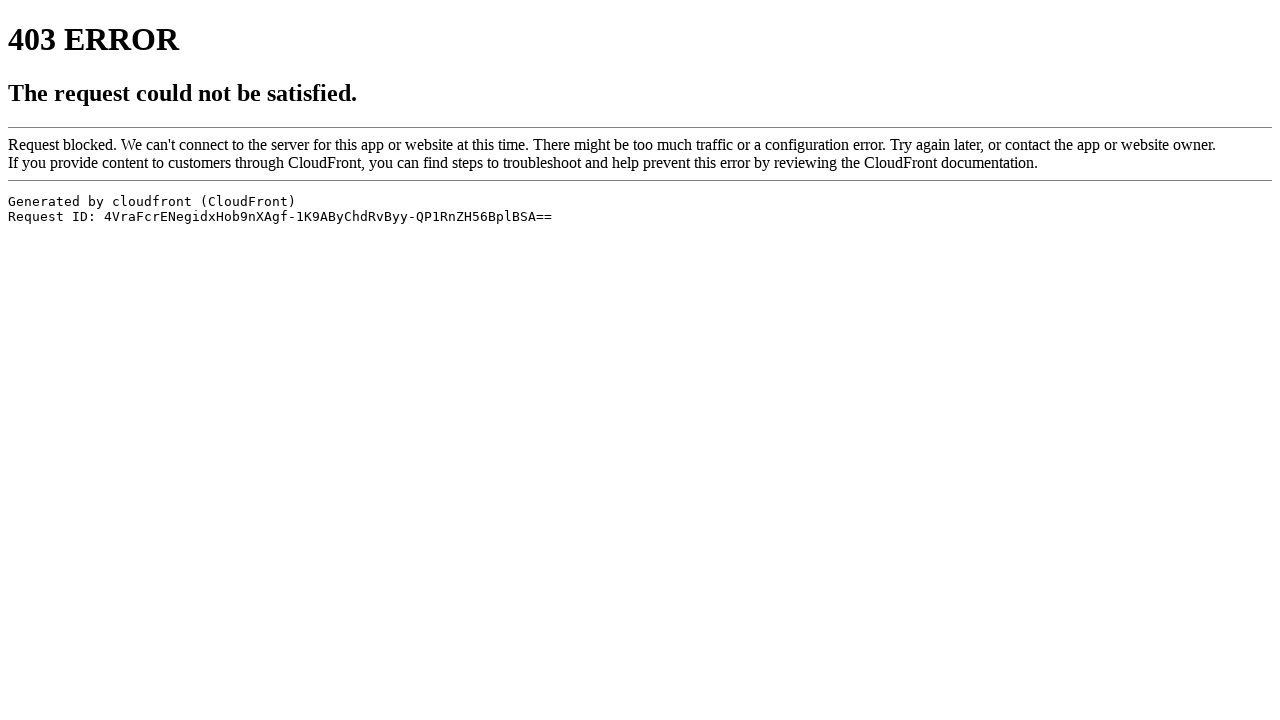

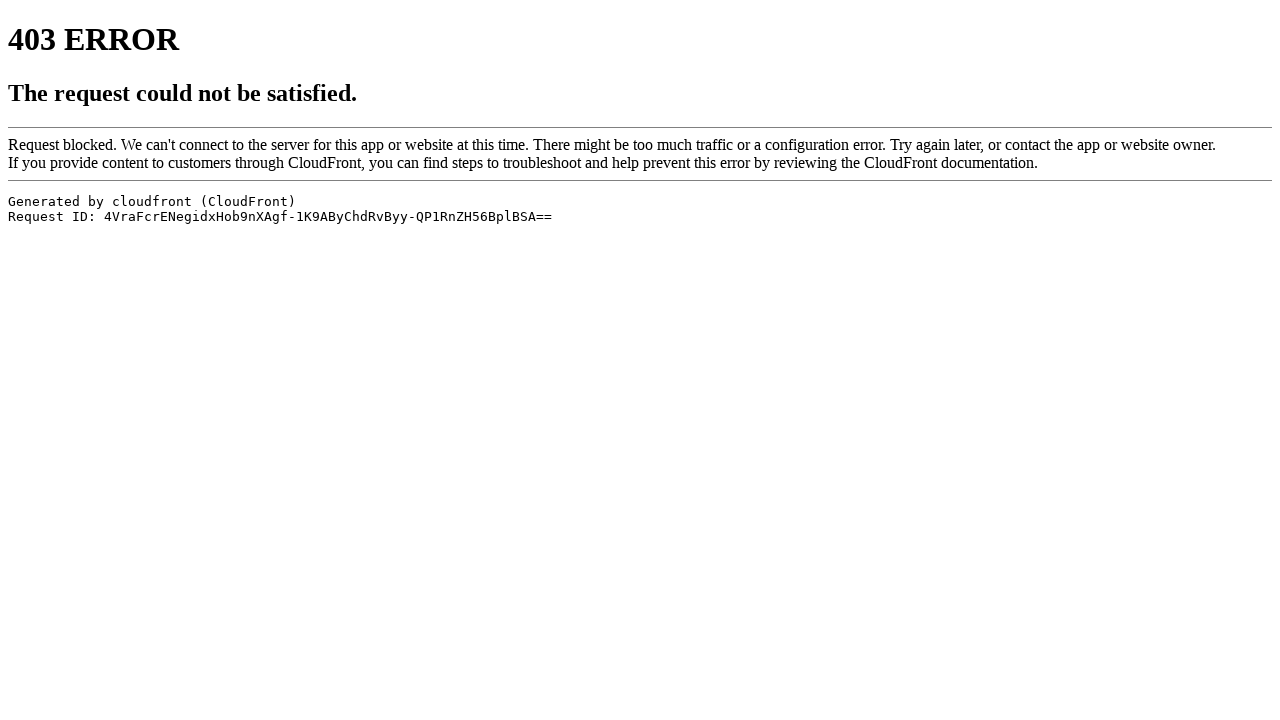